Tests clicking an element with class "class3" on the UI Test Automation Playground class attribute page, then refreshes the page.

Starting URL: http://uitestingplayground.com/classattr

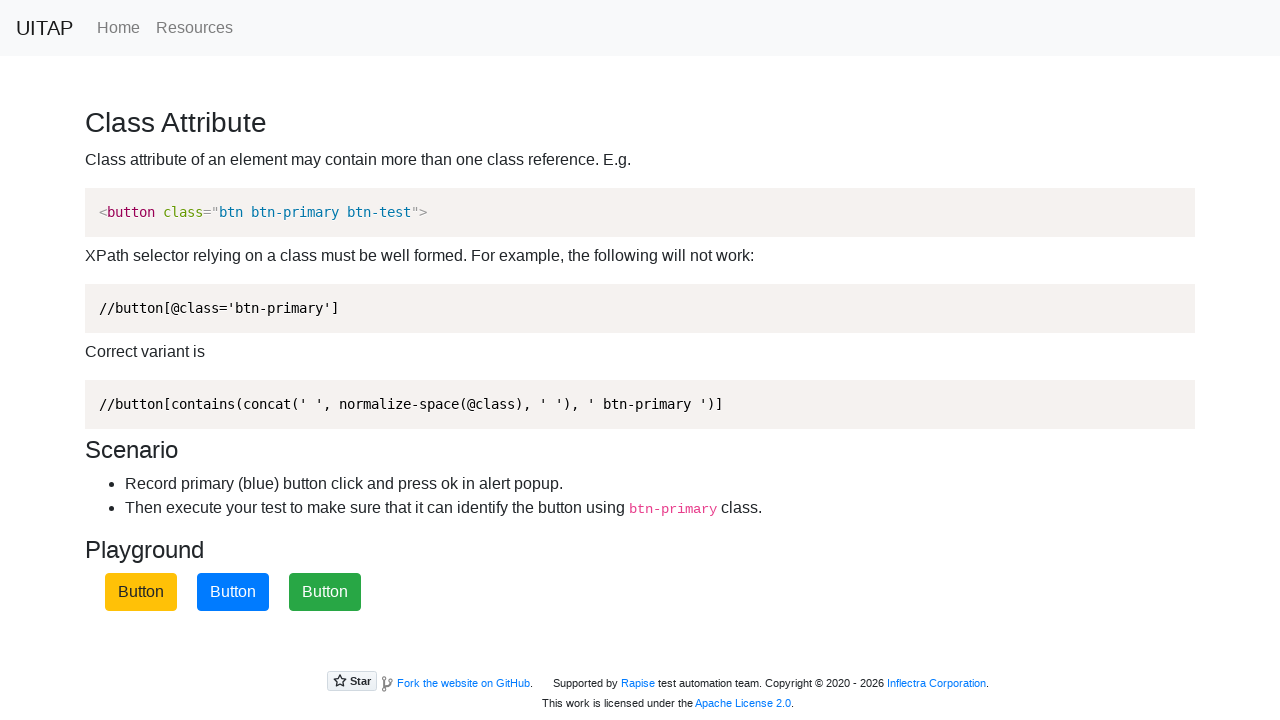

Clicked element with class 'class3' on the UI Test Automation Playground class attribute page at (325, 592) on .class3
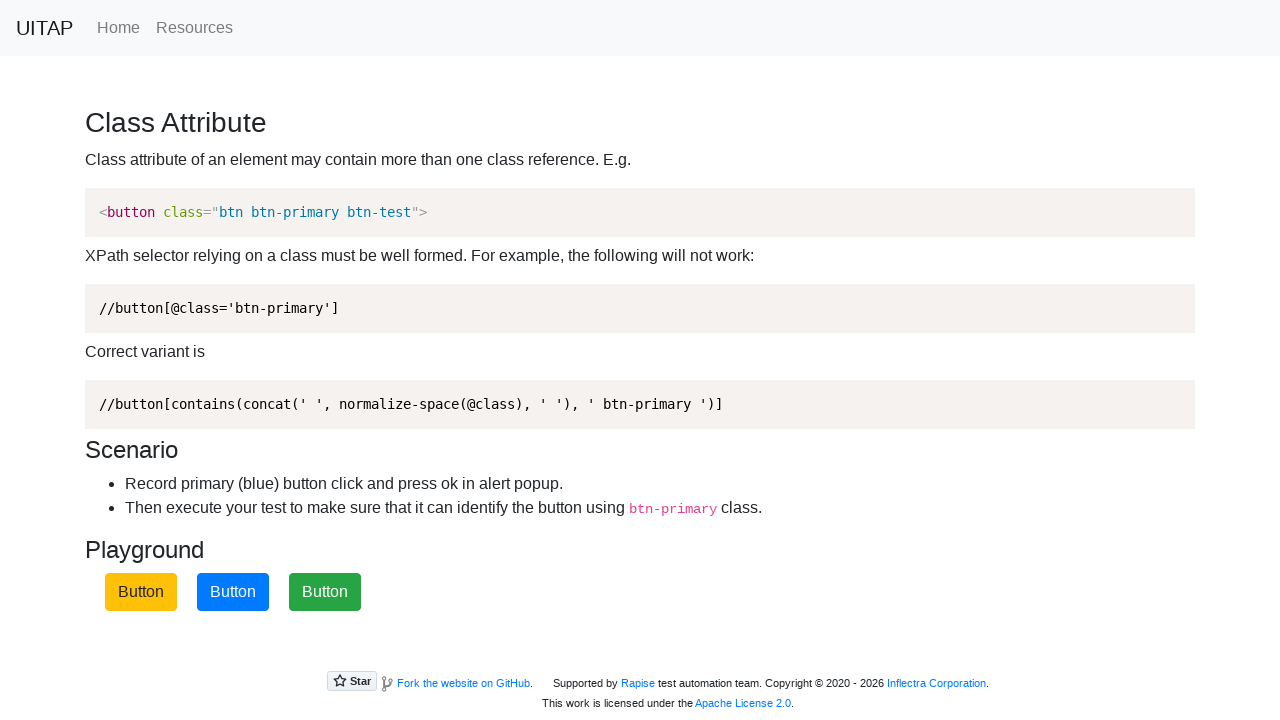

Refreshed the page
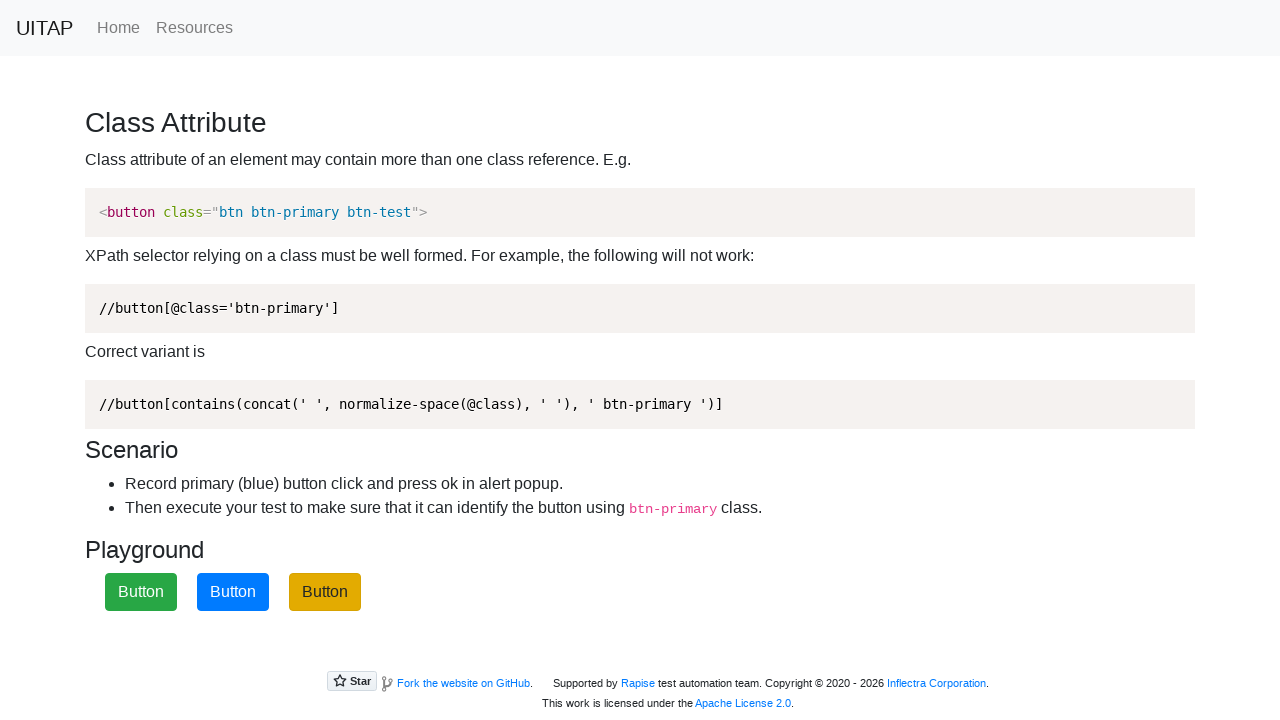

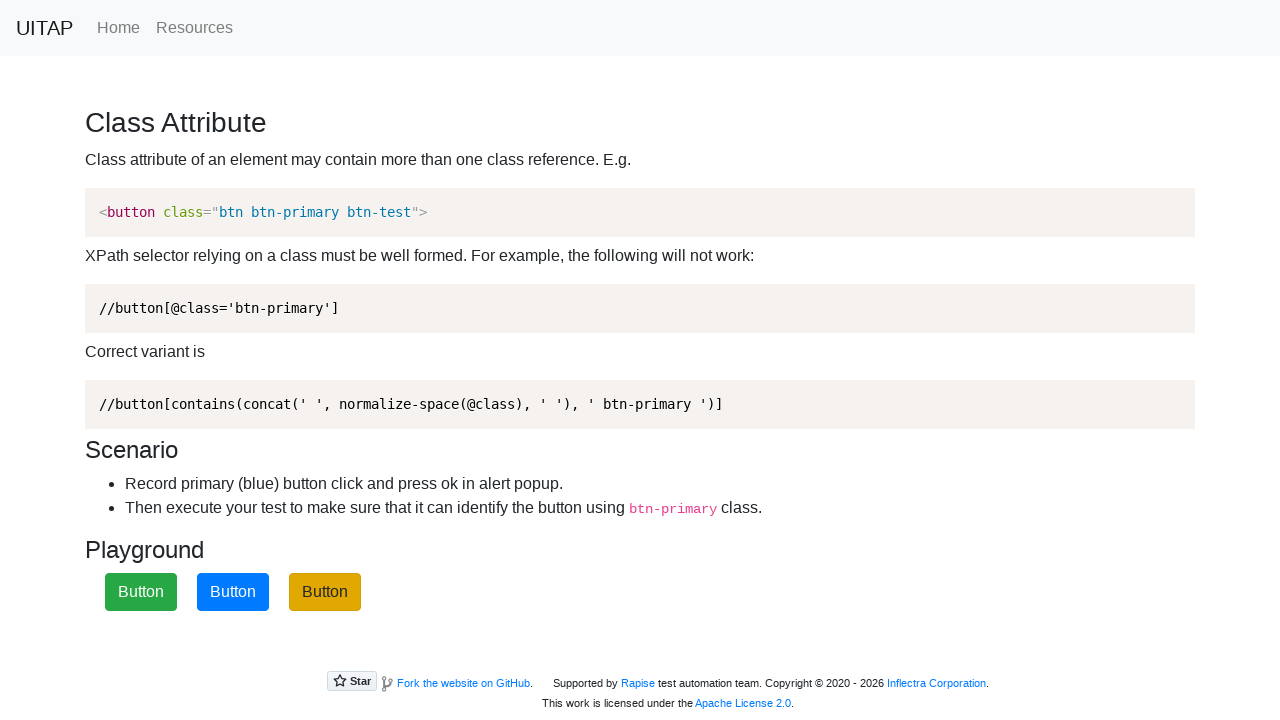